Tests link functionality by counting links on the page, footer, and specific column, then opens each link in the first footer column in new tabs and verifies they load by printing their titles

Starting URL: https://rahulshettyacademy.com/AutomationPractice/

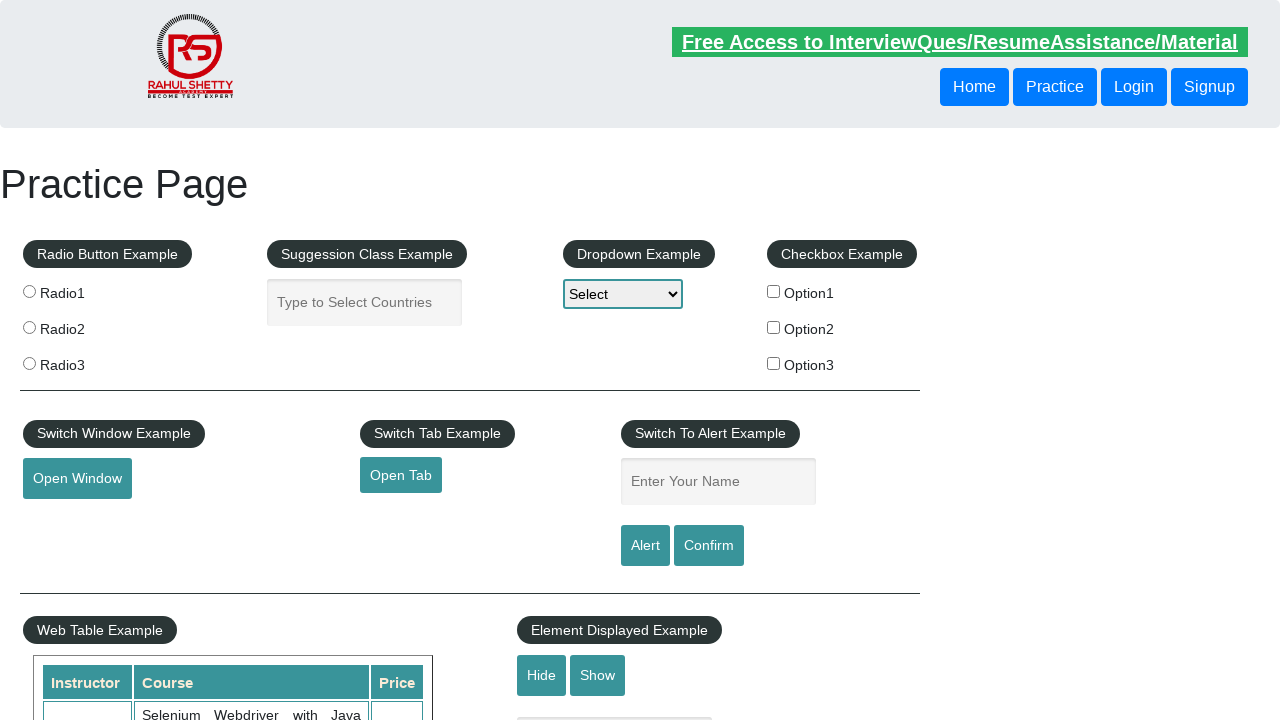

Counted all links on page: 27 total
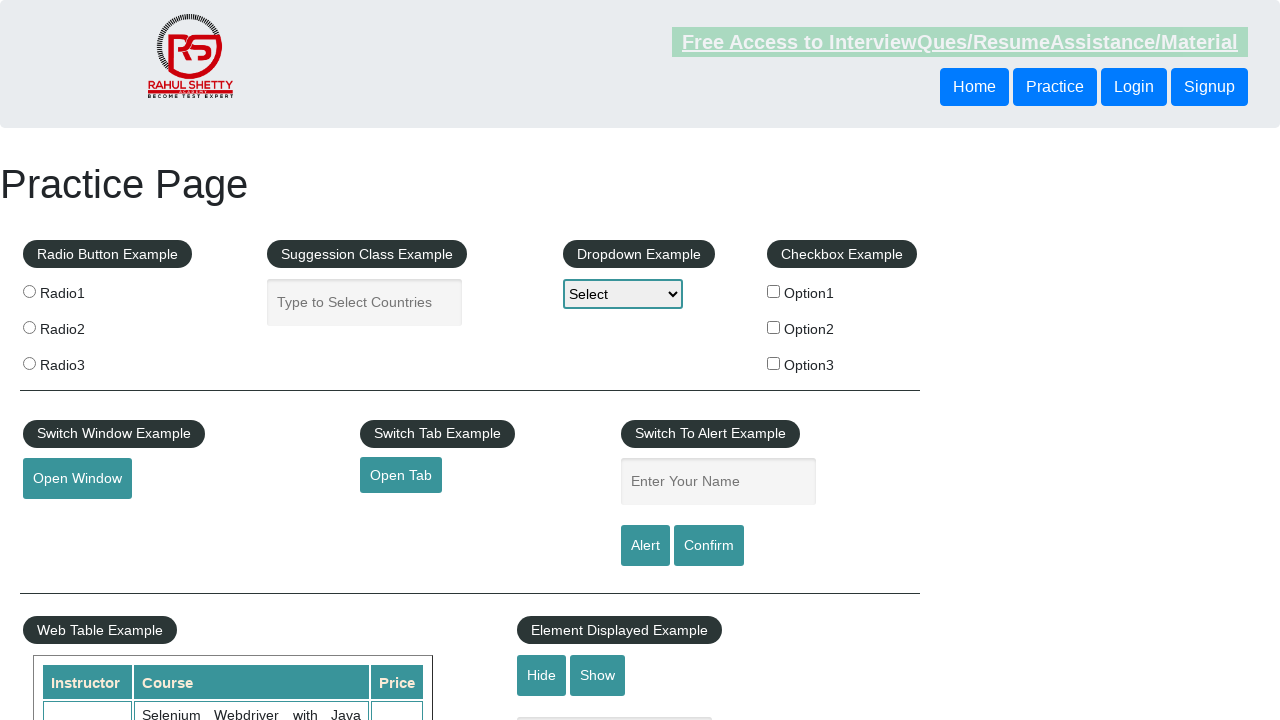

Located footer section #gf-BIG
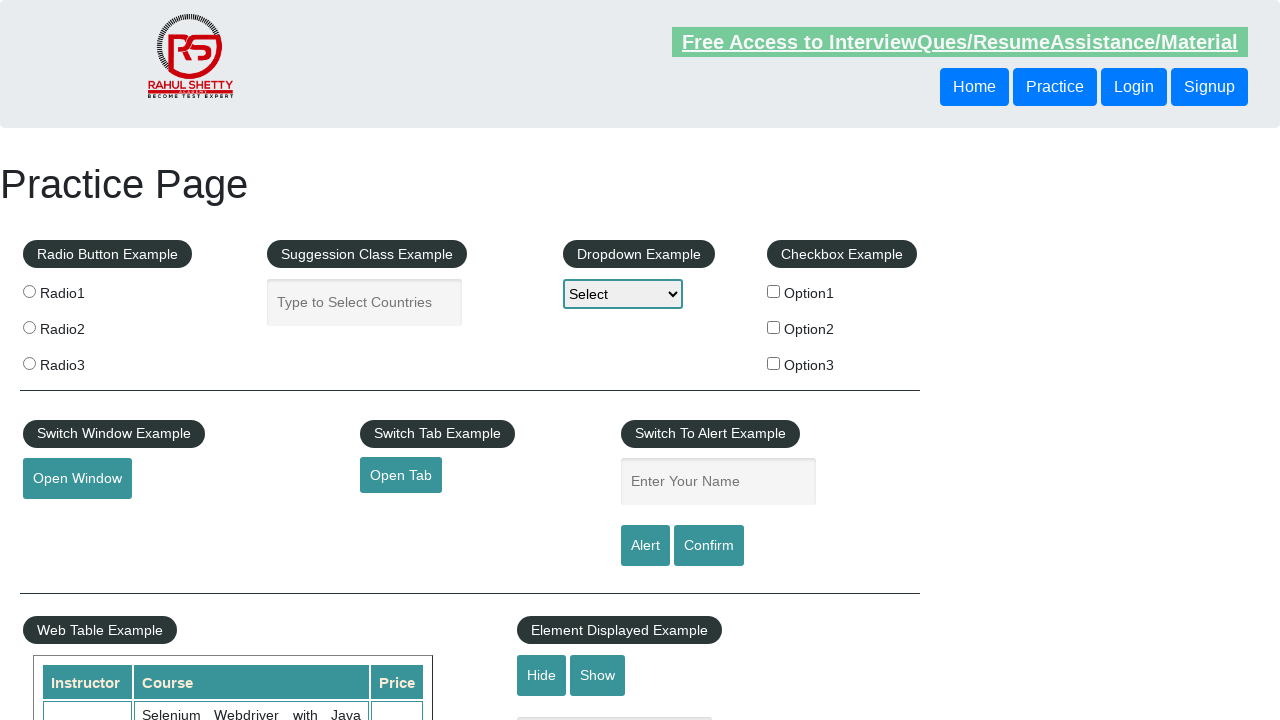

Counted links in footer section: 20 total
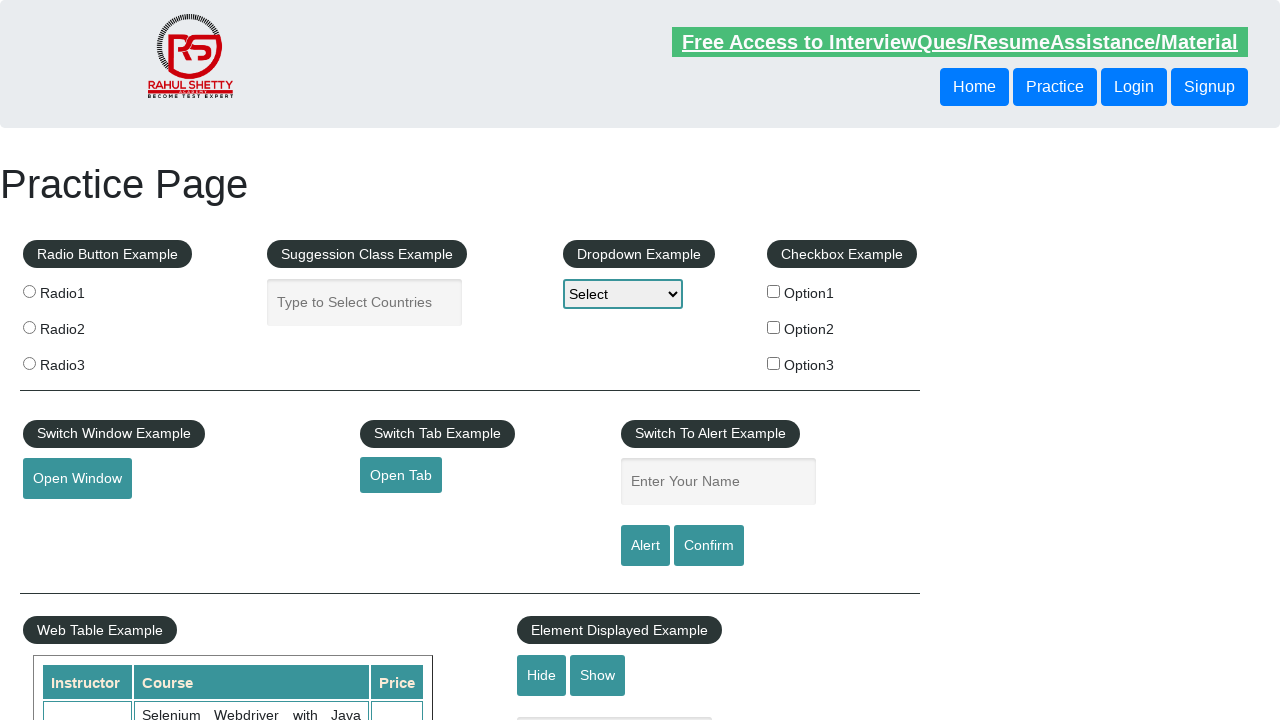

Located first column of footer table
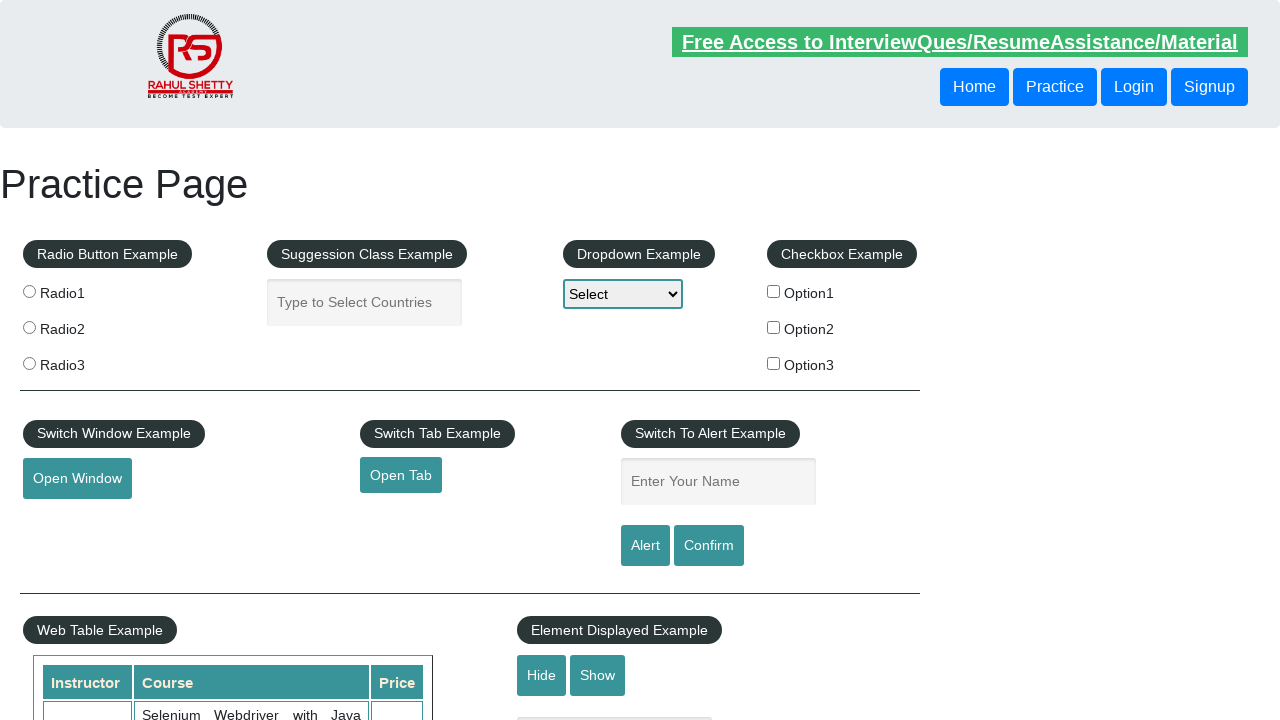

Counted links in first column: 5 total
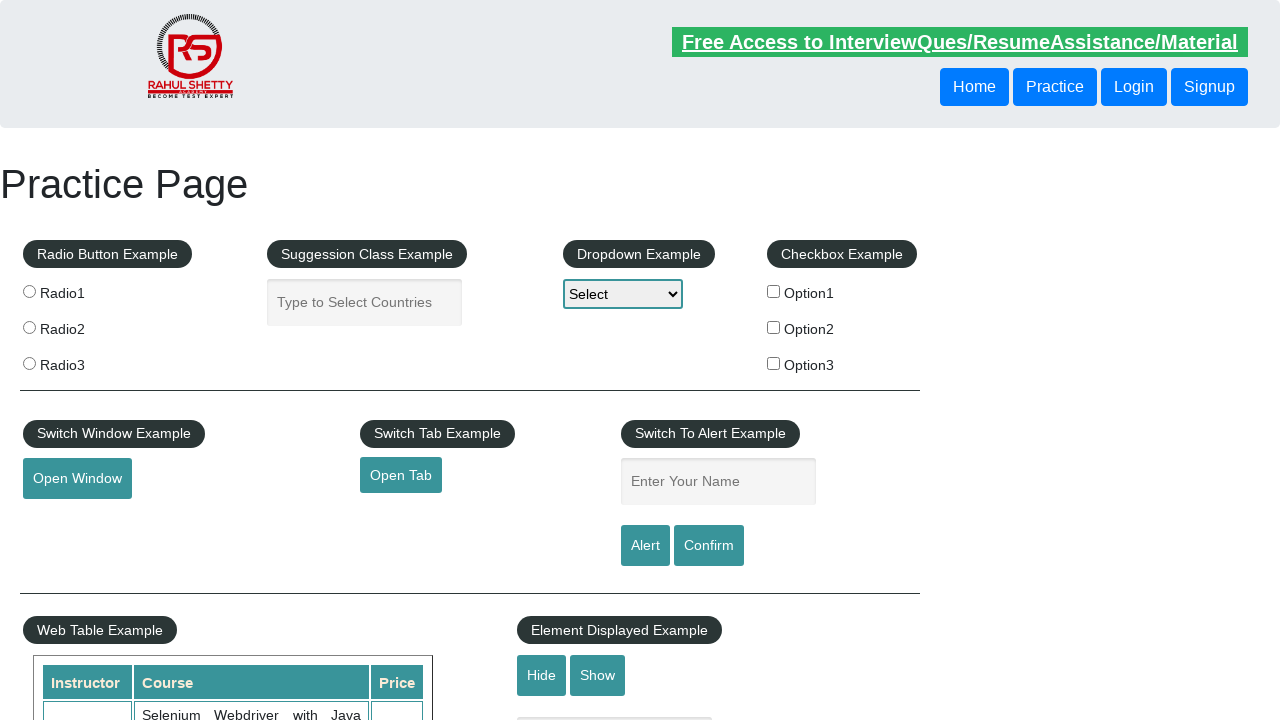

Retrieved link element at index 1 from first column
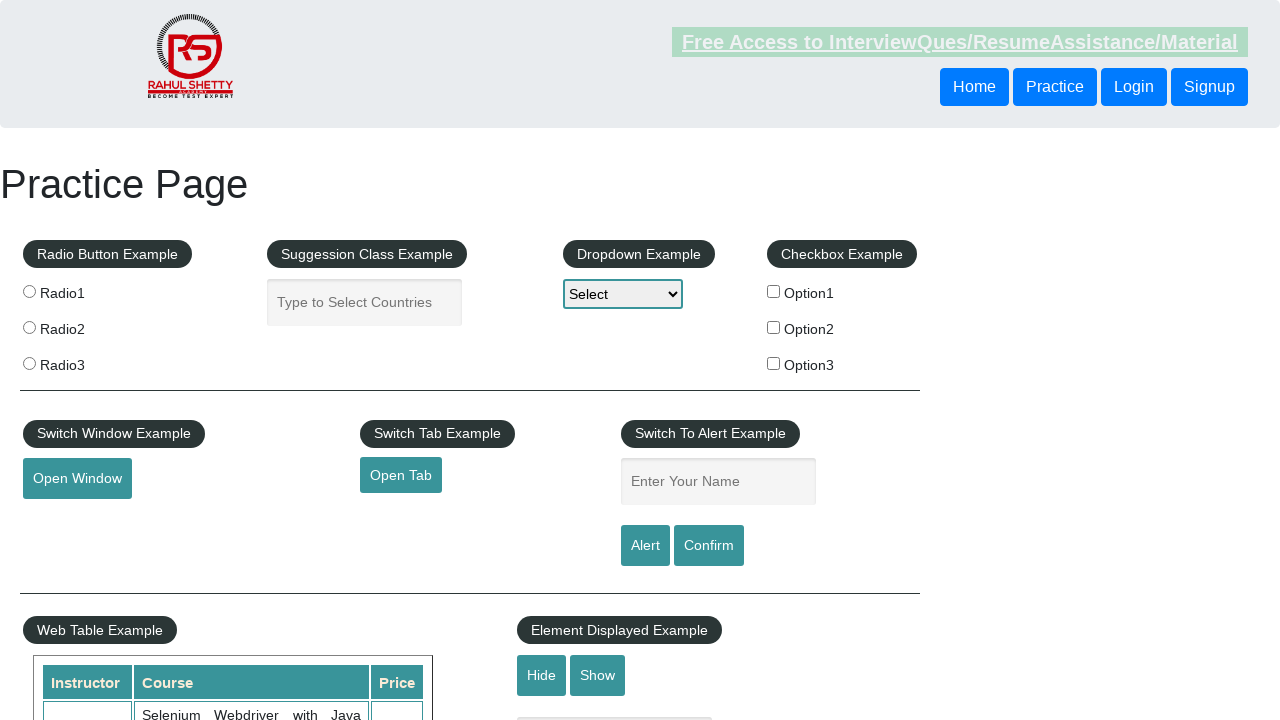

Opened link 1 in new tab using Ctrl+Click at (68, 520) on #gf-BIG >> xpath=//table/tbody/tr/td[1]/ul >> a >> nth=1
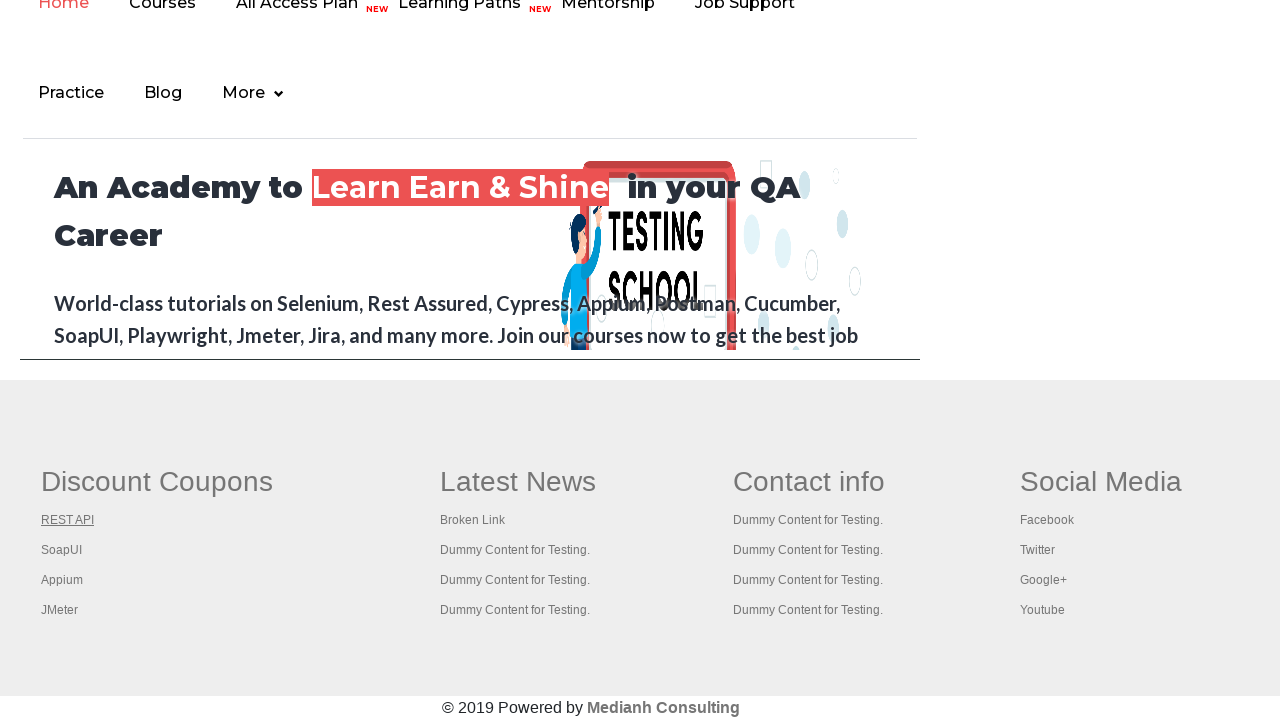

New tab created for link 1
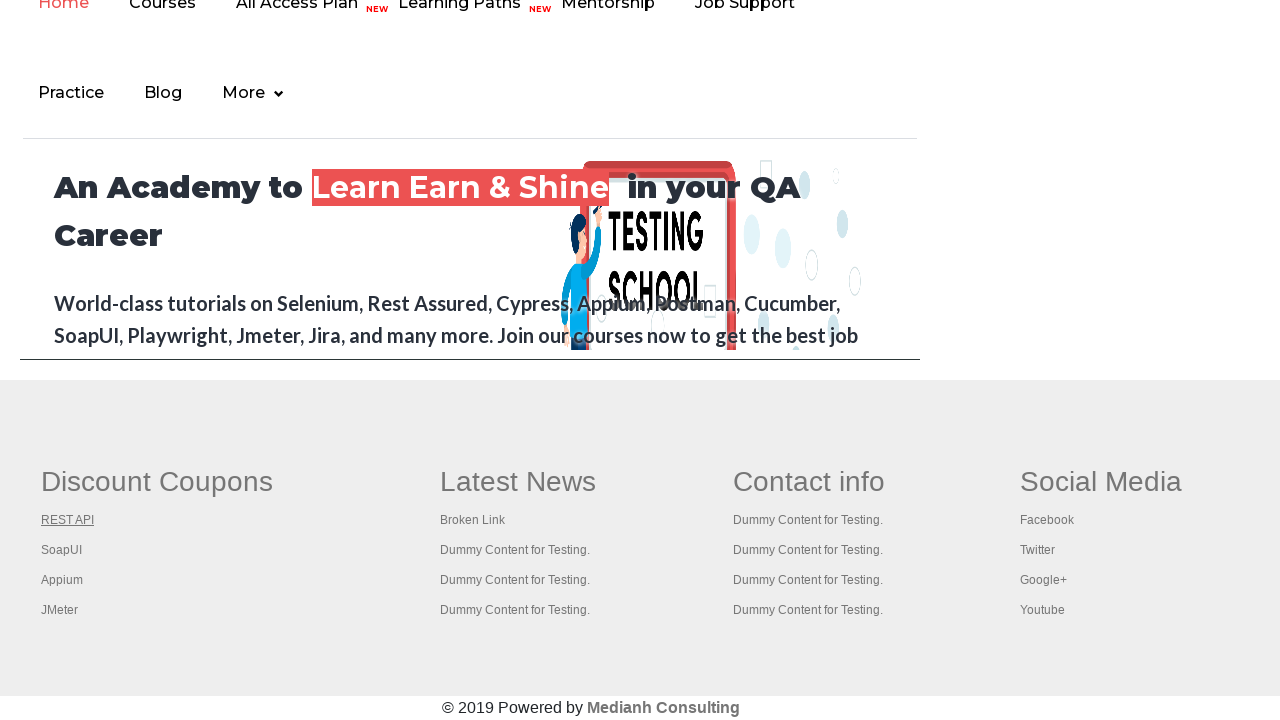

New tab 1 finished loading
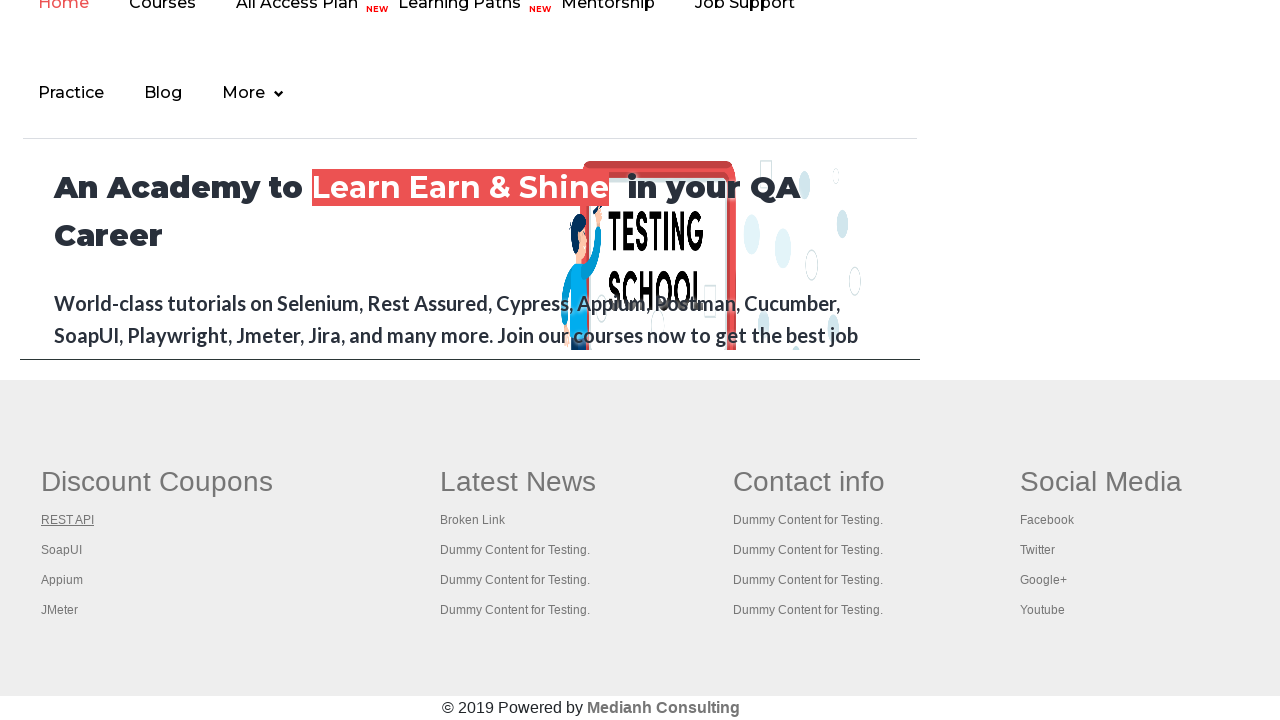

Retrieved link element at index 2 from first column
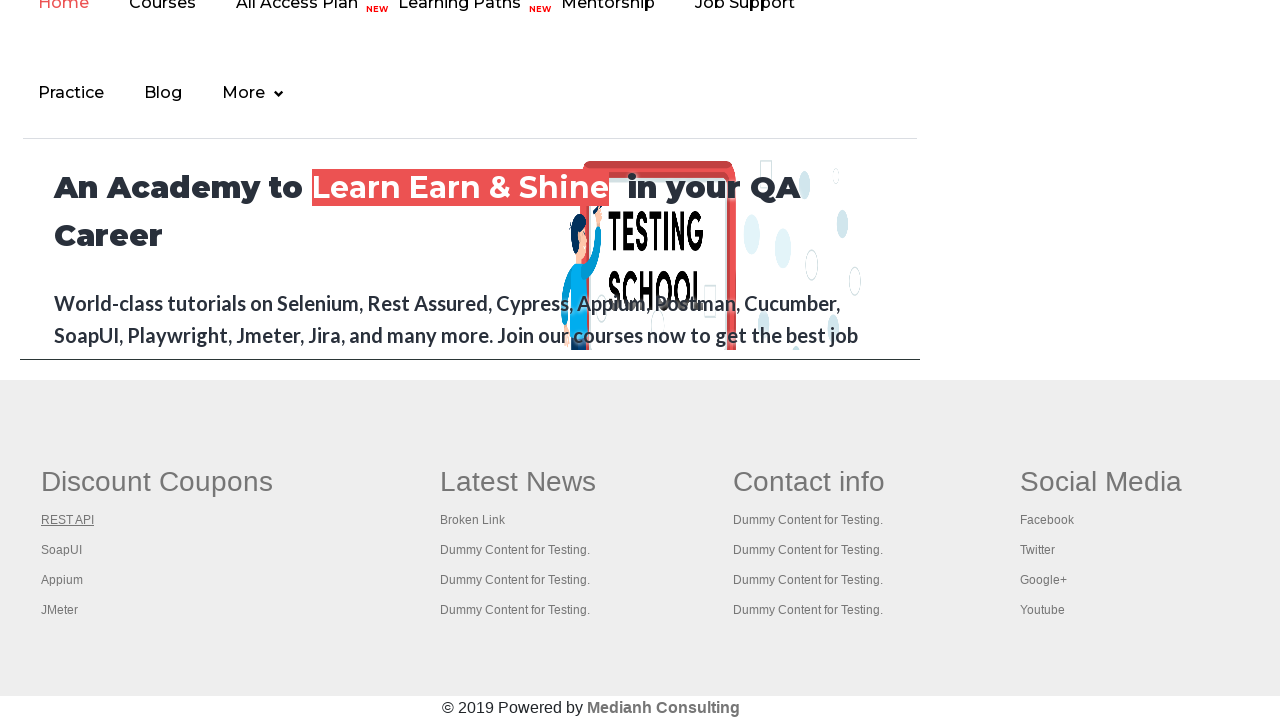

Opened link 2 in new tab using Ctrl+Click at (62, 550) on #gf-BIG >> xpath=//table/tbody/tr/td[1]/ul >> a >> nth=2
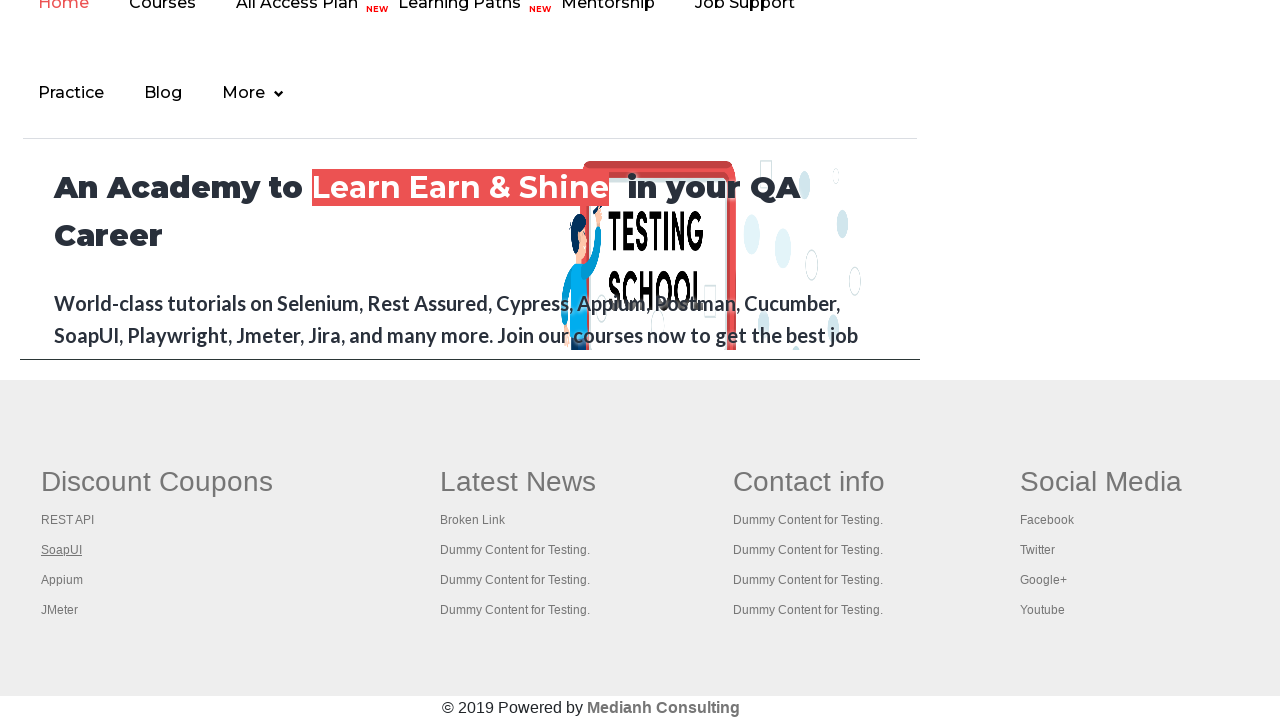

New tab created for link 2
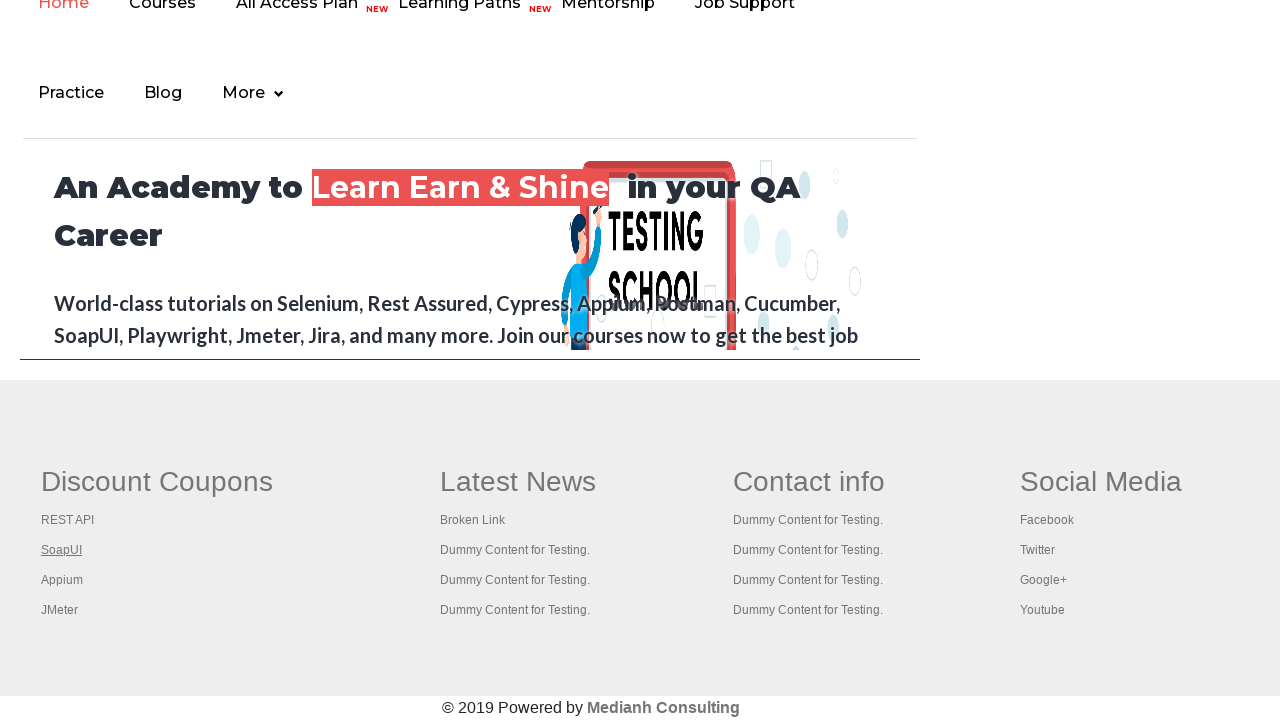

New tab 2 finished loading
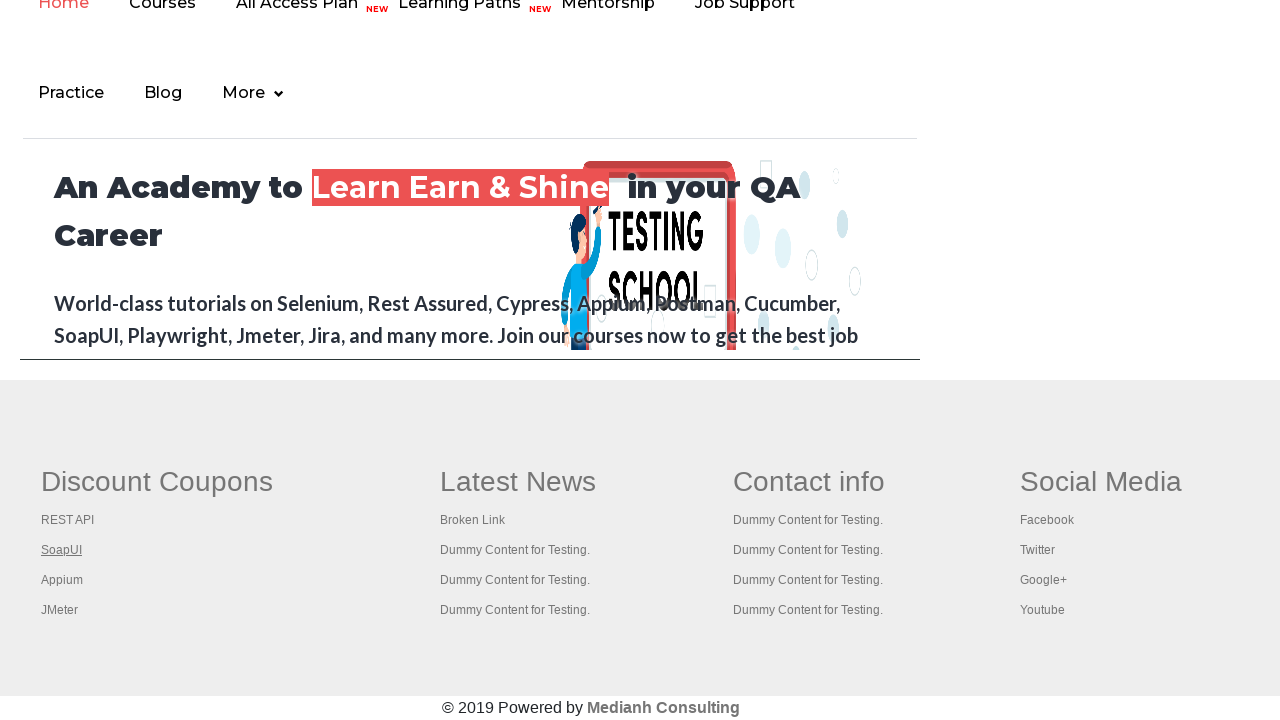

Retrieved link element at index 3 from first column
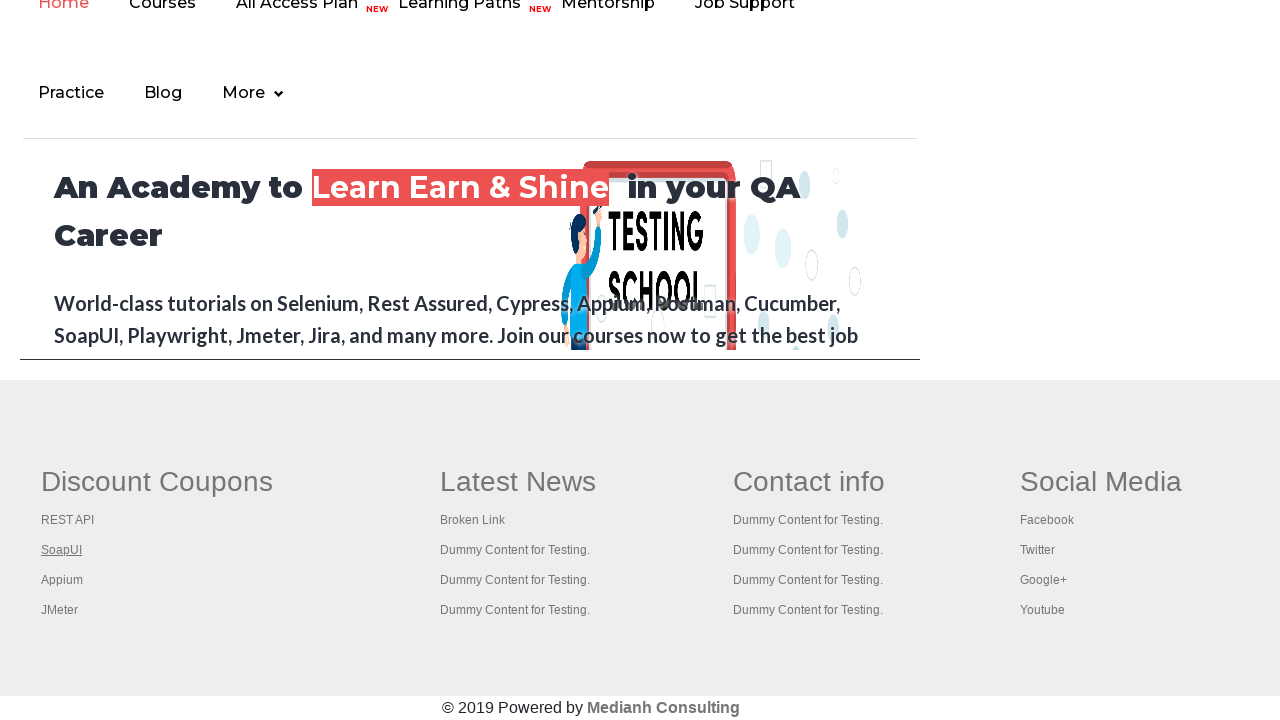

Opened link 3 in new tab using Ctrl+Click at (62, 580) on #gf-BIG >> xpath=//table/tbody/tr/td[1]/ul >> a >> nth=3
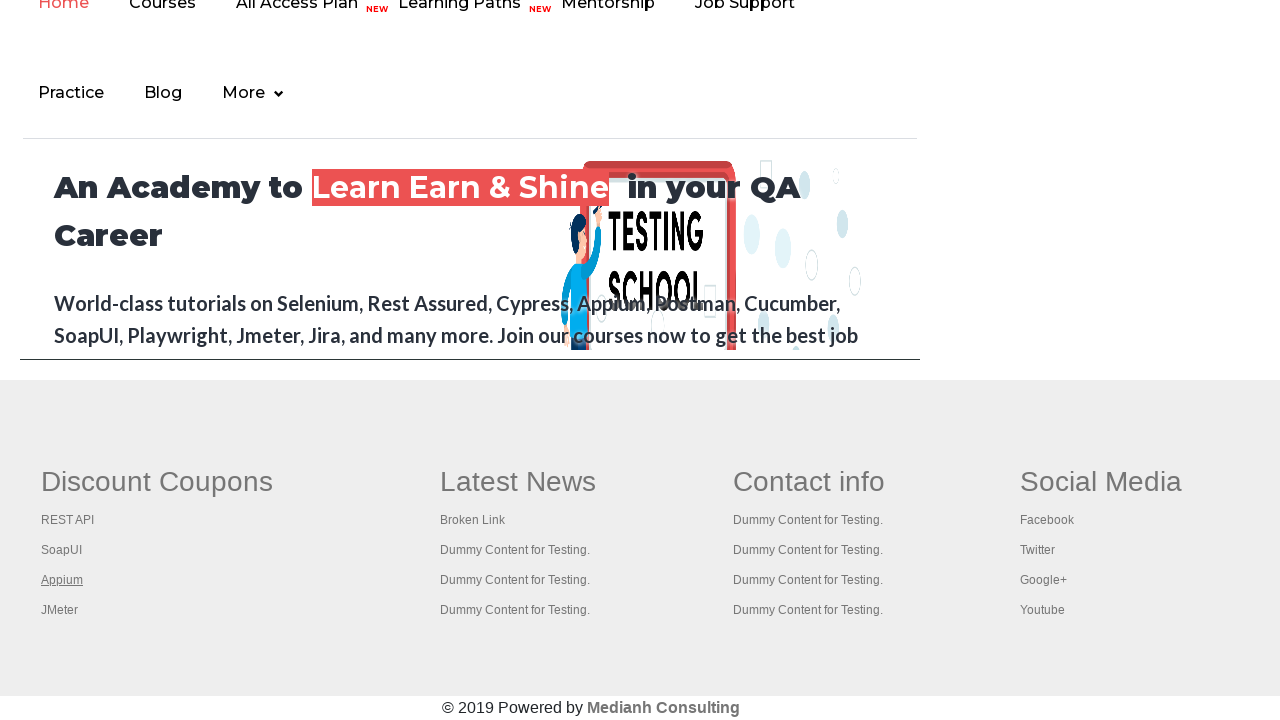

New tab created for link 3
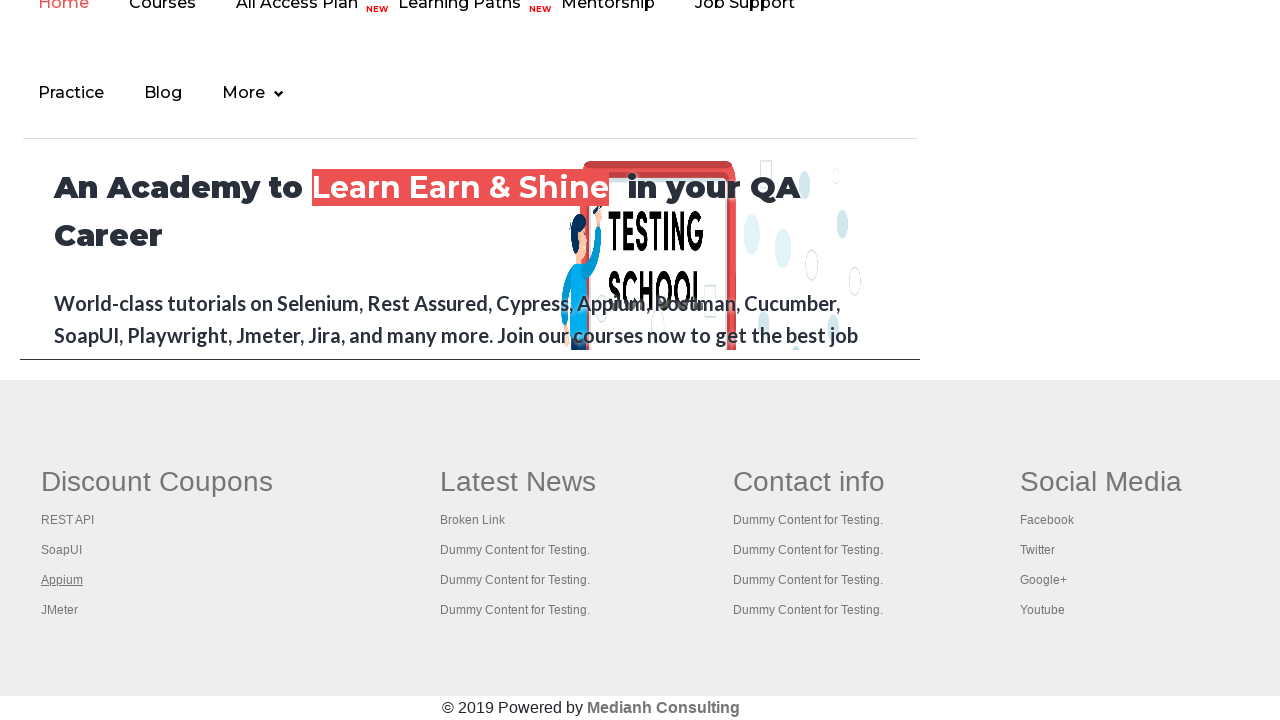

New tab 3 finished loading
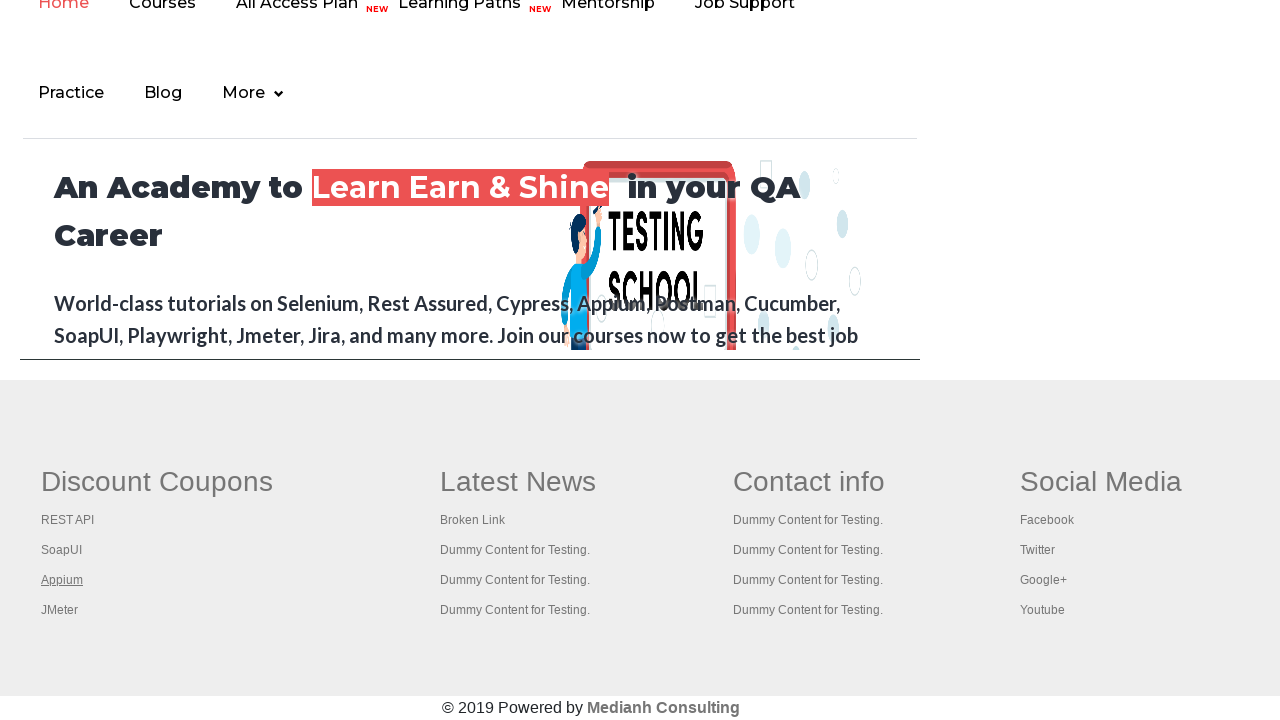

Retrieved link element at index 4 from first column
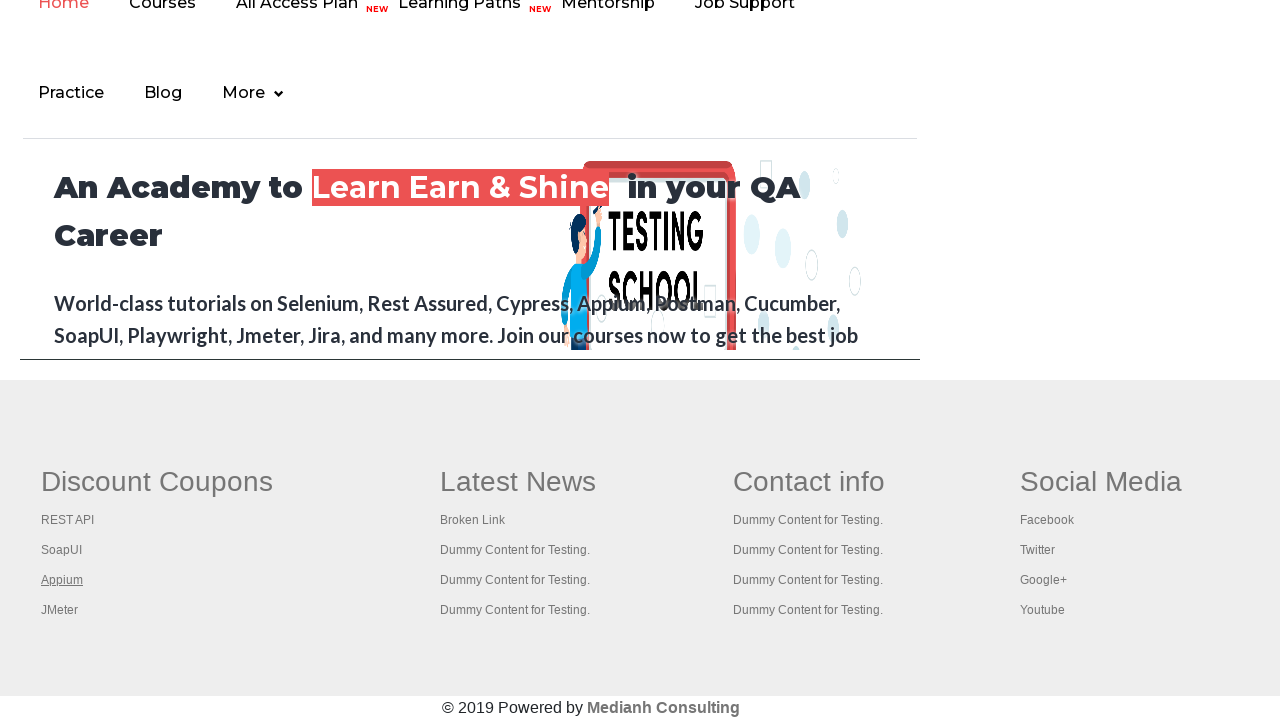

Opened link 4 in new tab using Ctrl+Click at (60, 610) on #gf-BIG >> xpath=//table/tbody/tr/td[1]/ul >> a >> nth=4
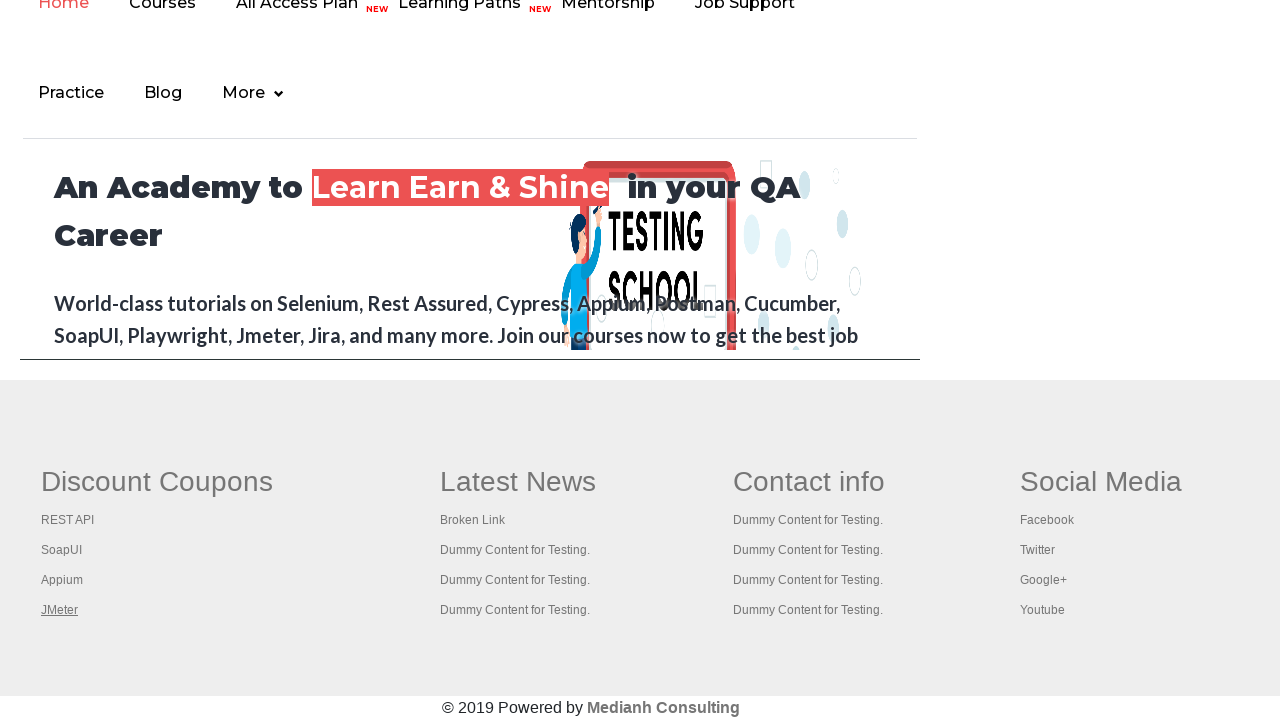

New tab created for link 4
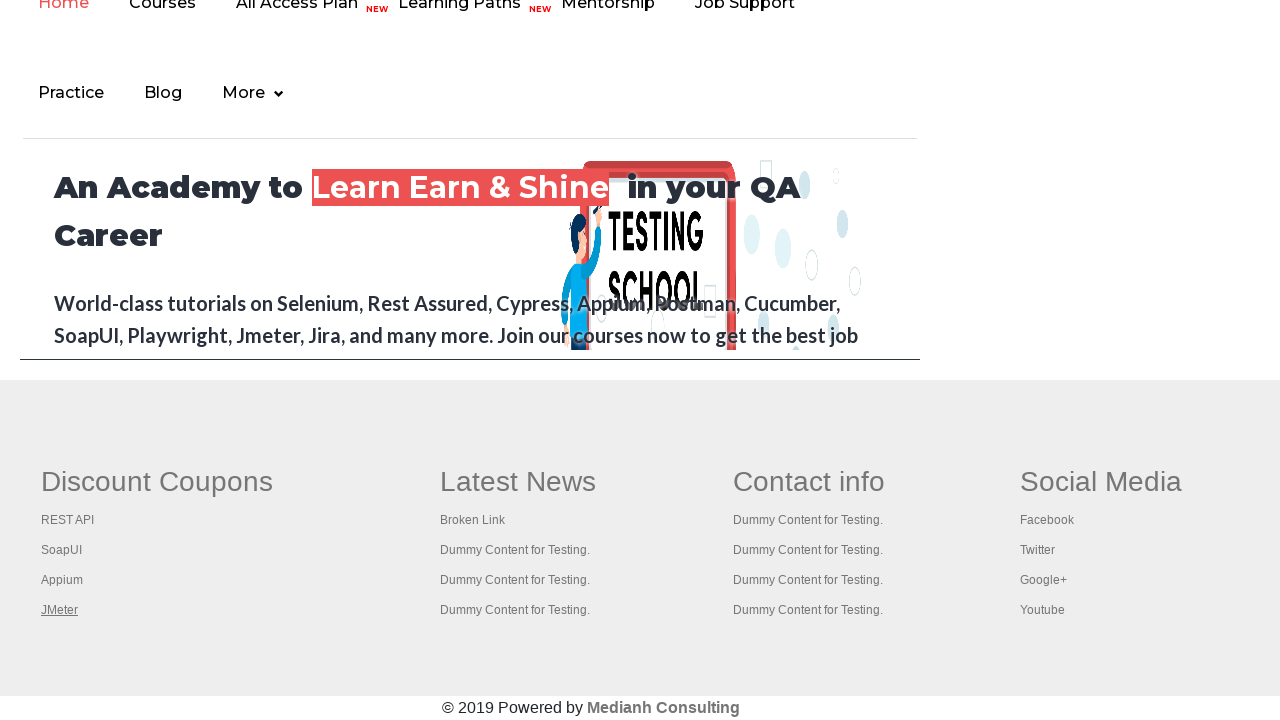

New tab 4 finished loading
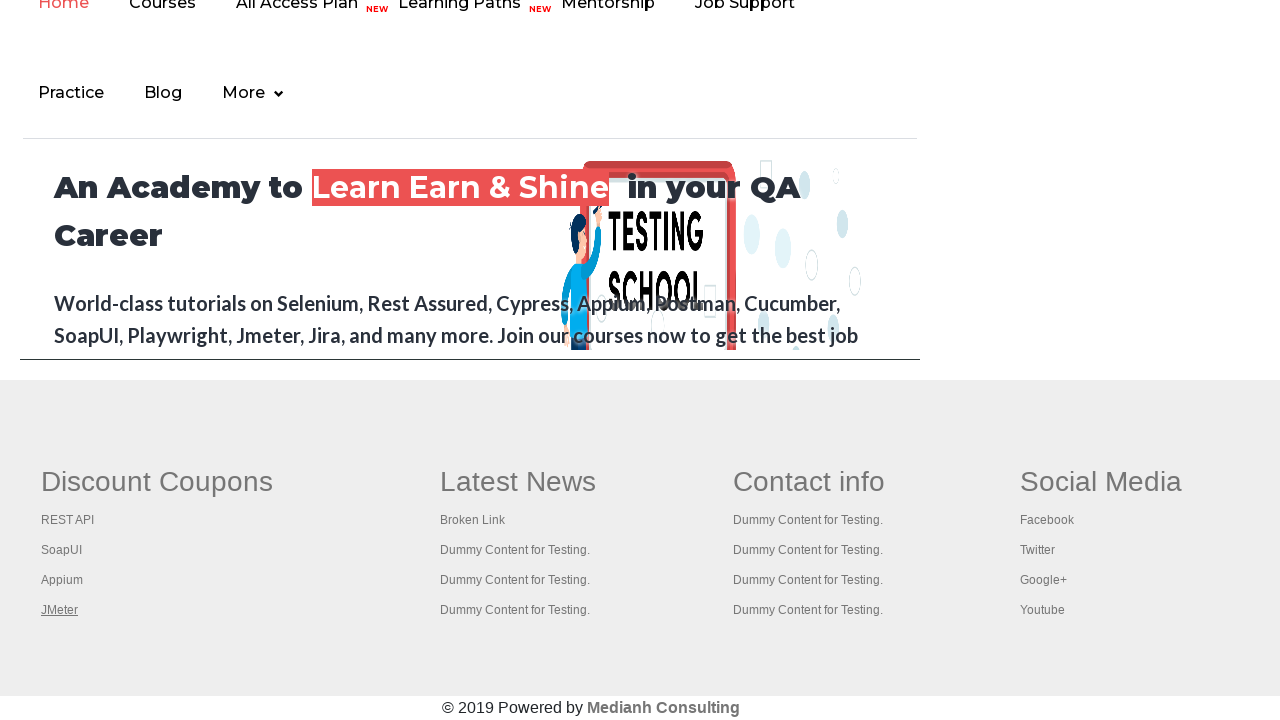

Retrieved all open pages/tabs: 5 total
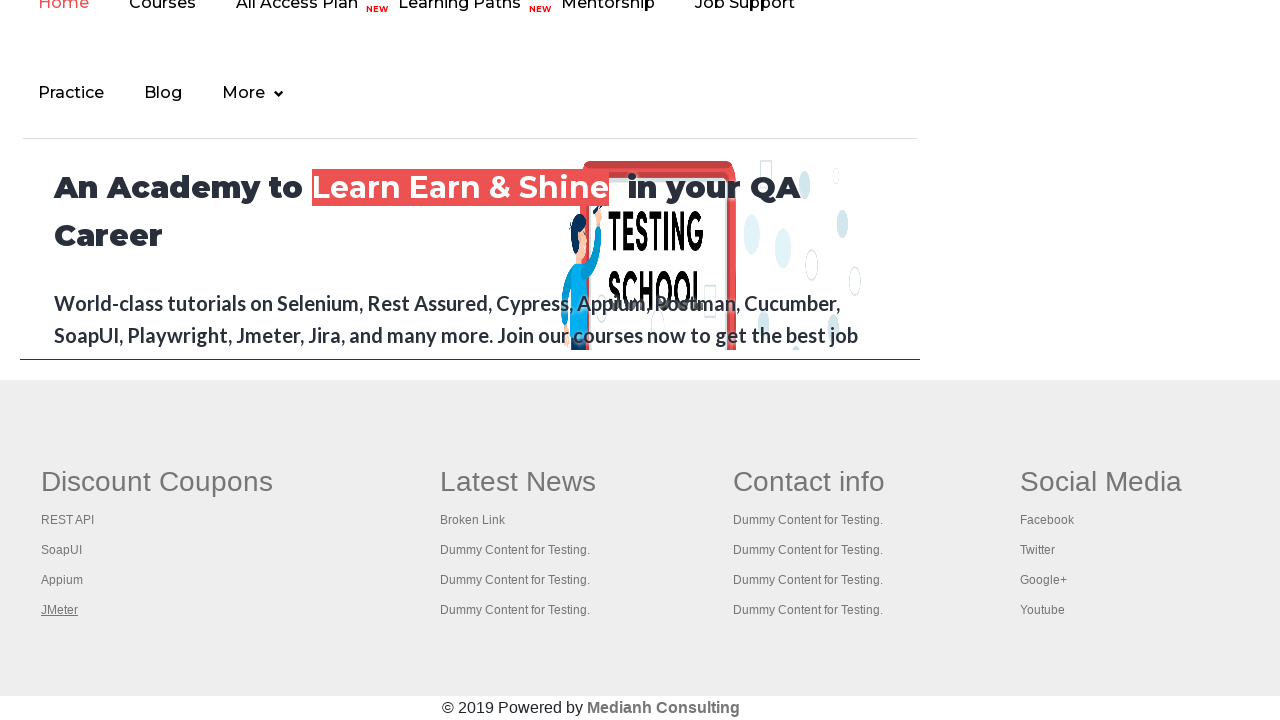

Page title: Practice Page
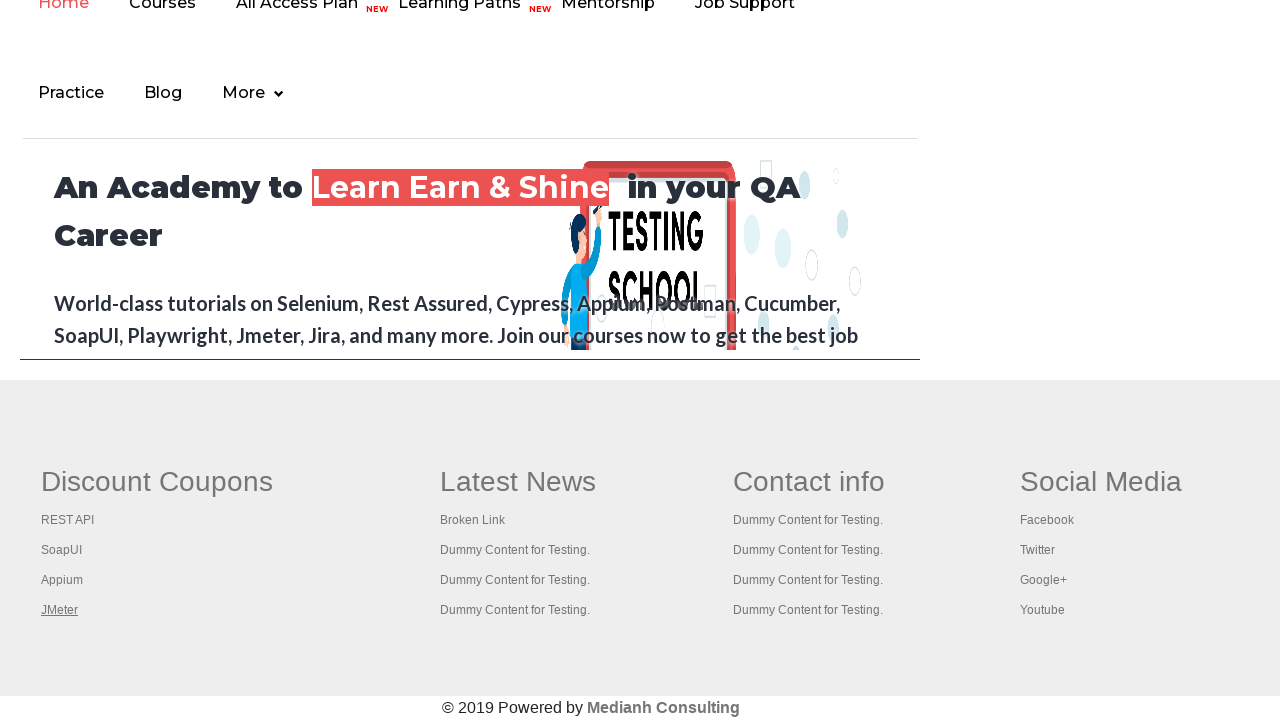

Page title: REST API Tutorial
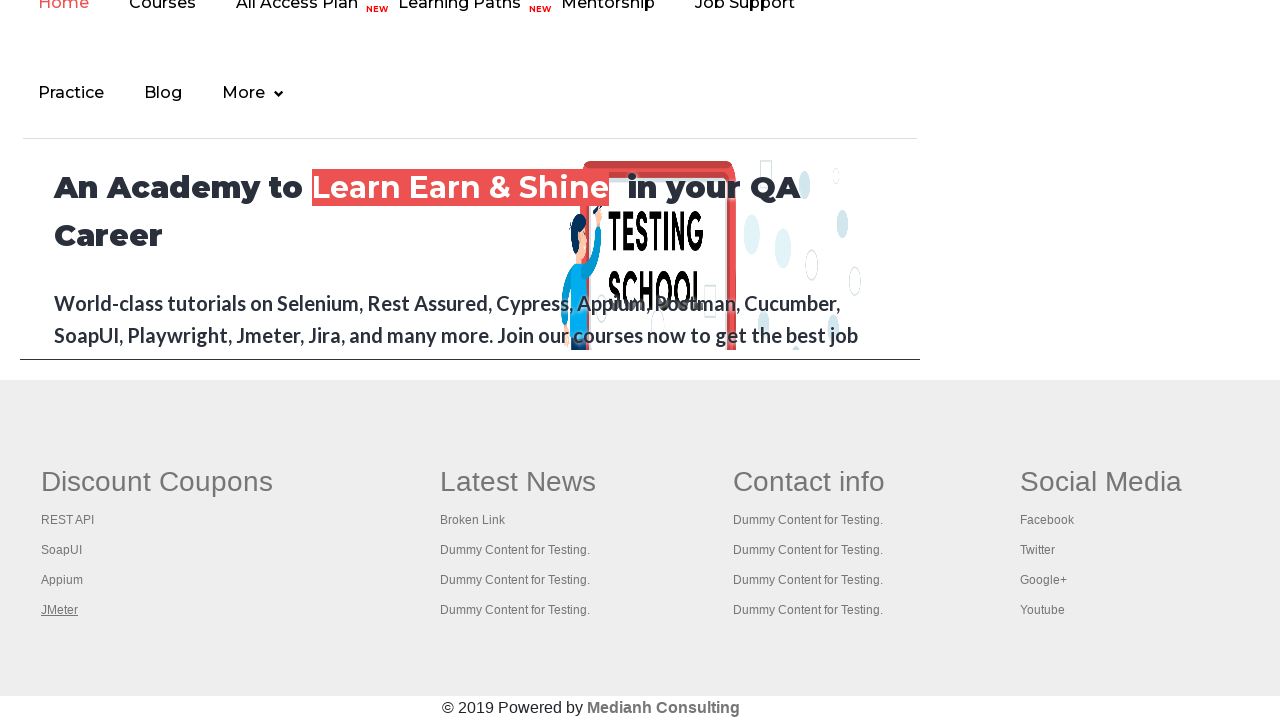

Page title: The World’s Most Popular API Testing Tool | SoapUI
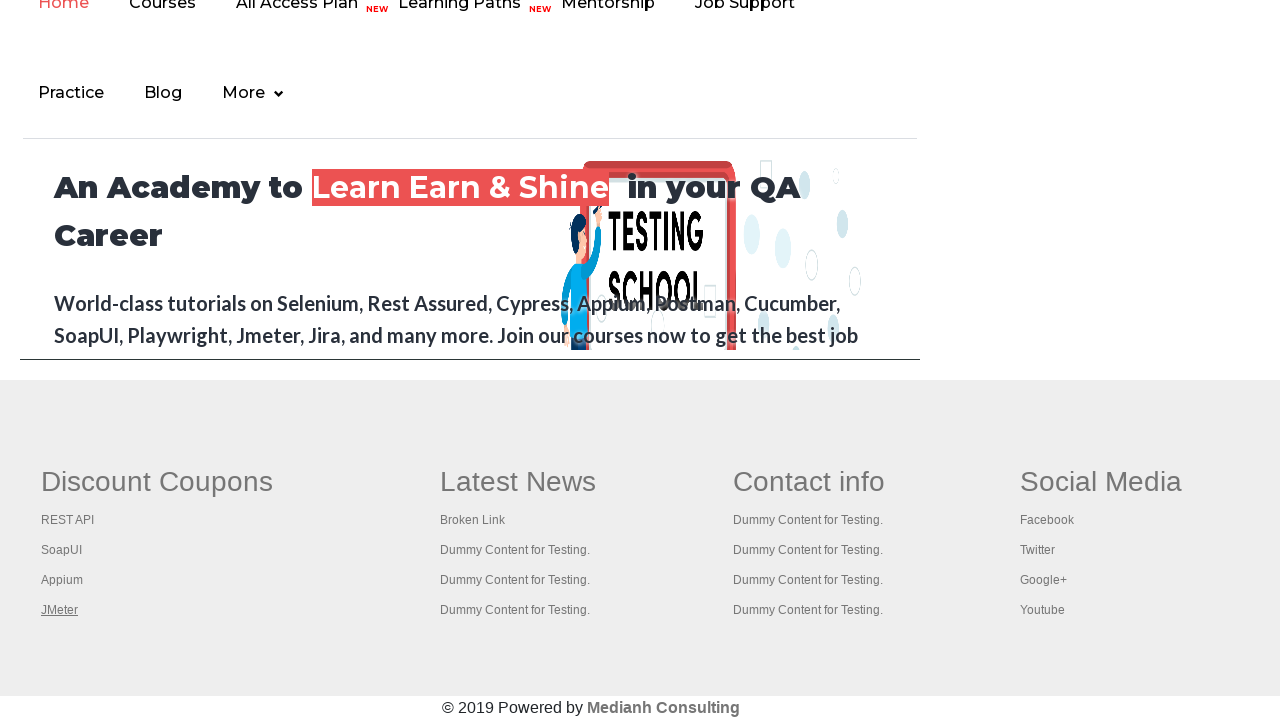

Page title: Appium tutorial for Mobile Apps testing | RahulShetty Academy | Rahul
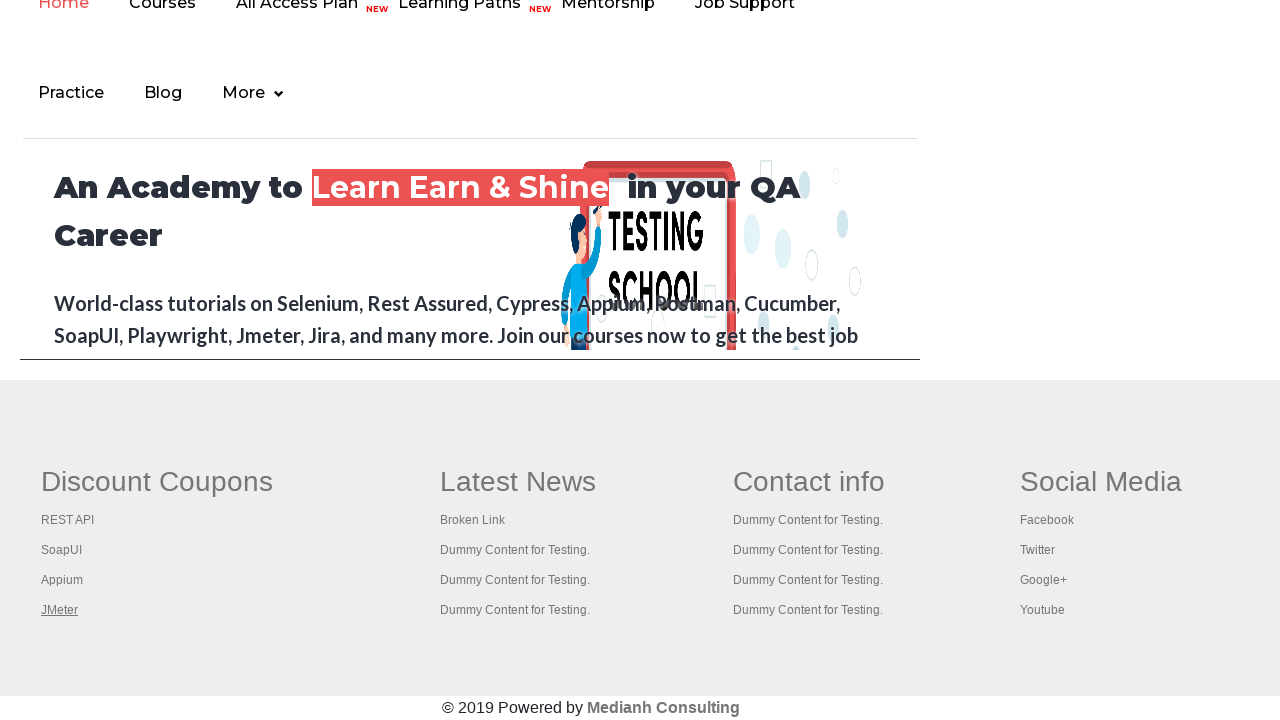

Page title: Apache JMeter - Apache JMeter™
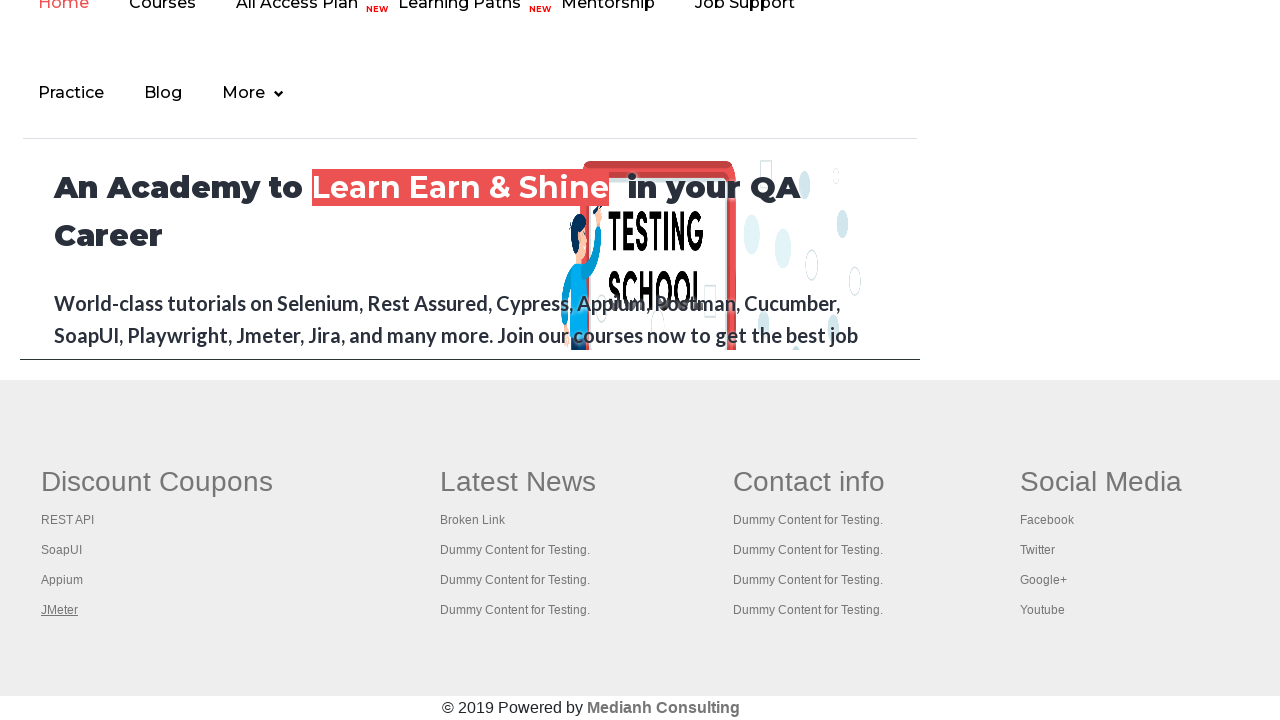

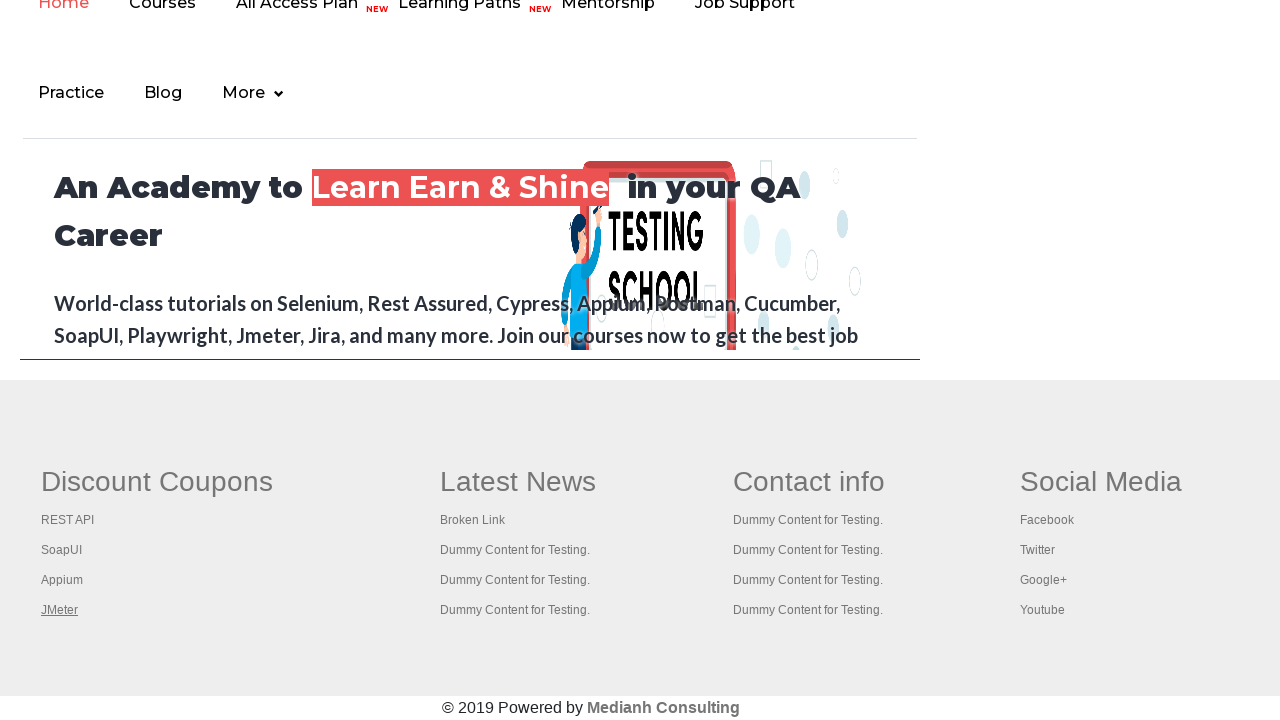